Navigates to a Pepperfry product page and verifies the page title matches the expected furniture store title.

Starting URL: https://www.pepperfry.com/sadhana-porwal-plastic-24-x-1-5-x-36-inch-sadhana-talkies-mumbai-mist-riot-of-col-1499060.html

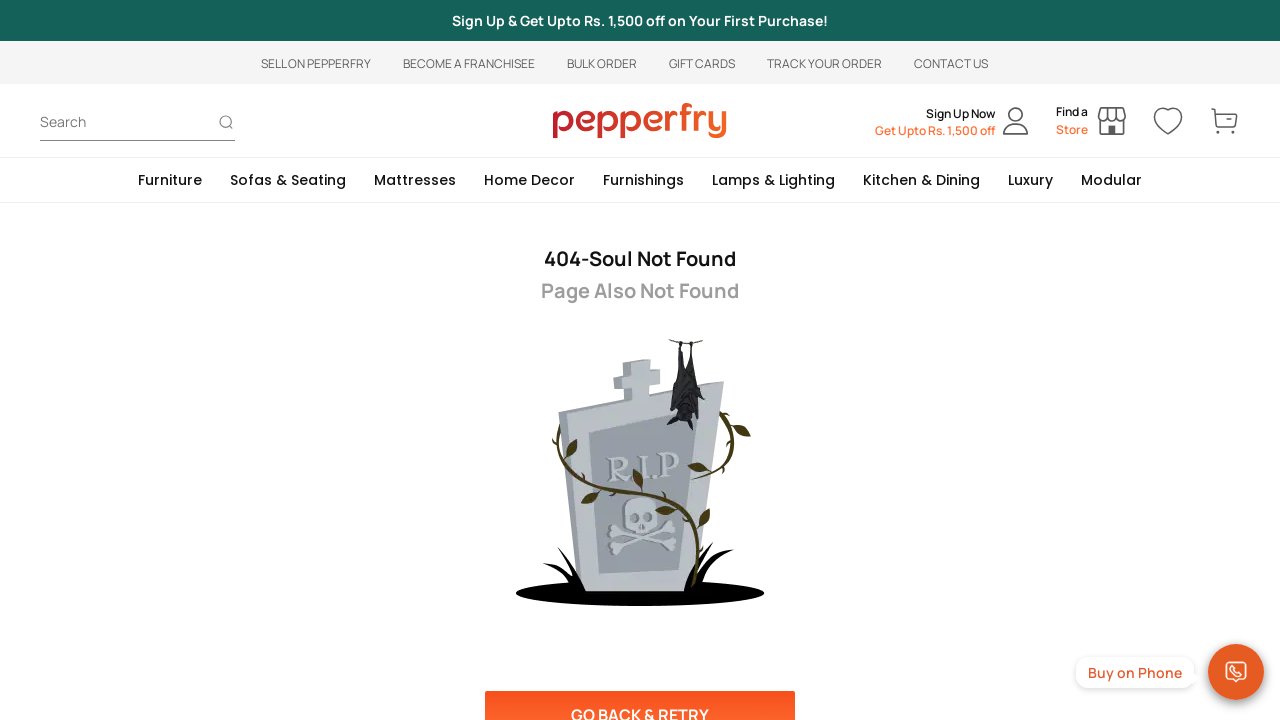

Waited for page to reach domcontentloaded state
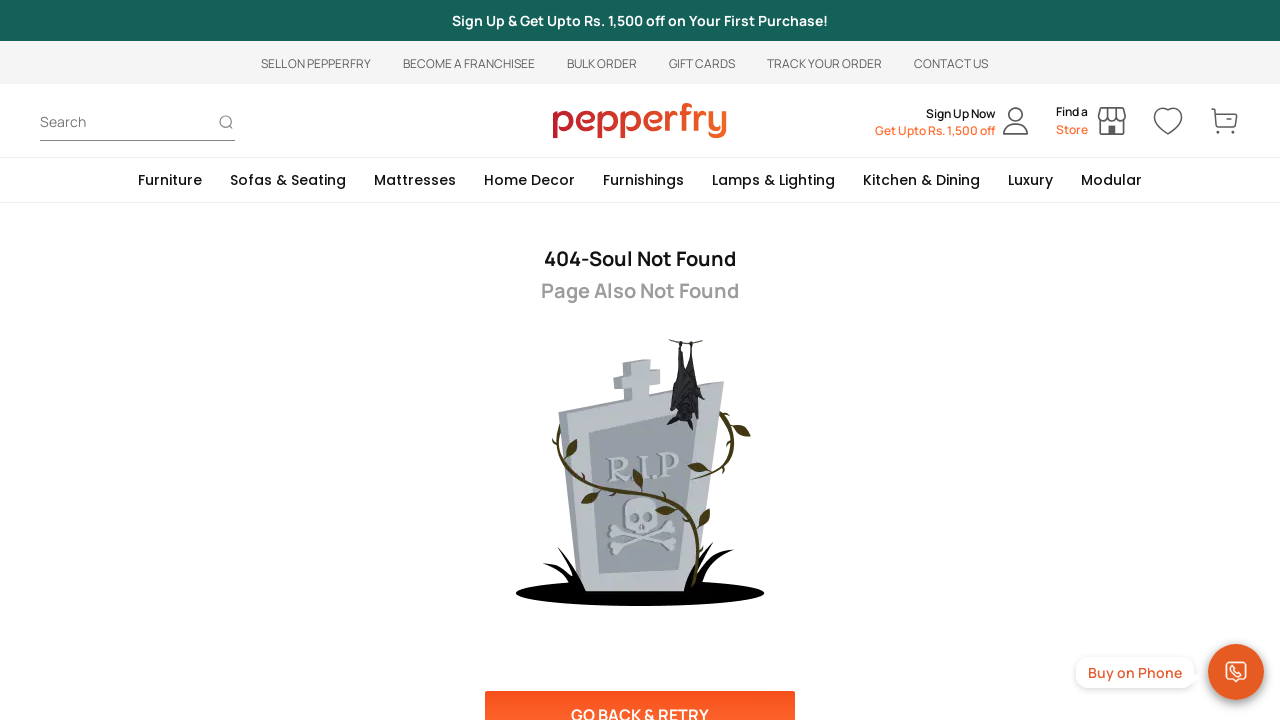

Retrieved page title: Online Furniture Shopping Store: Shop Online in India for Furniture, Home Decor, Homeware Products @ Pepperfry
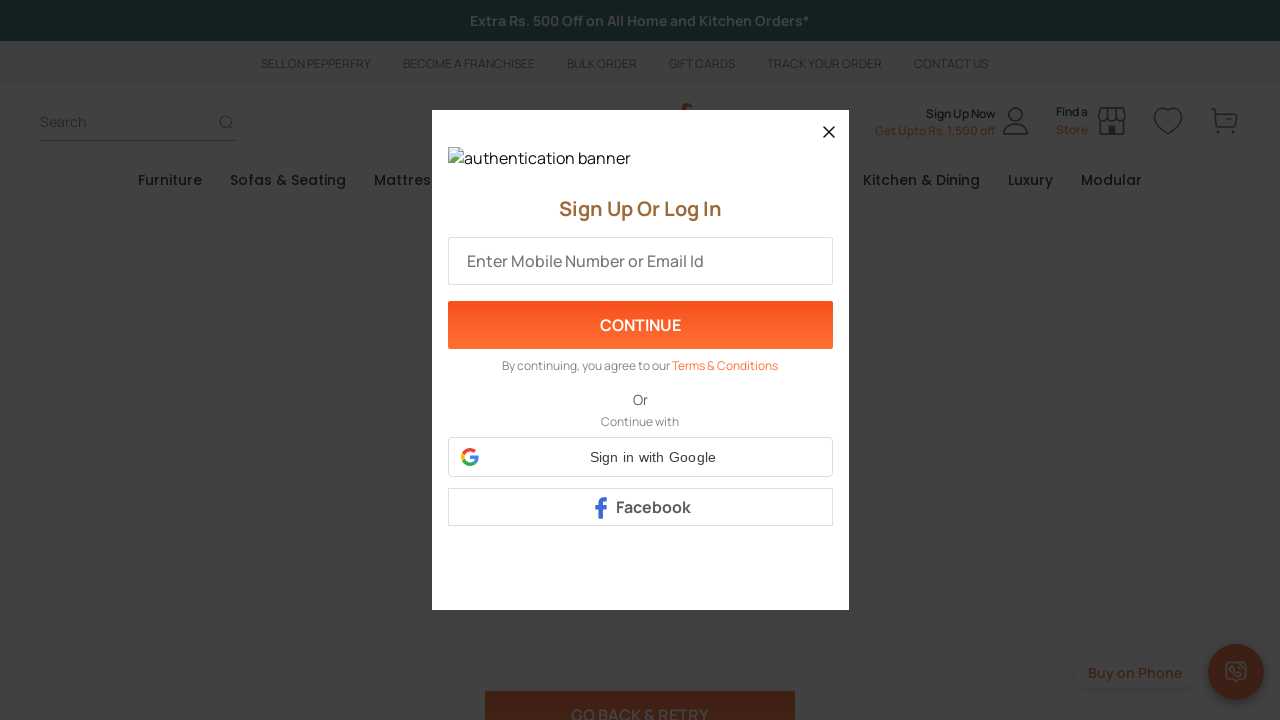

Verified page title matches expected Pepperfry furniture store title
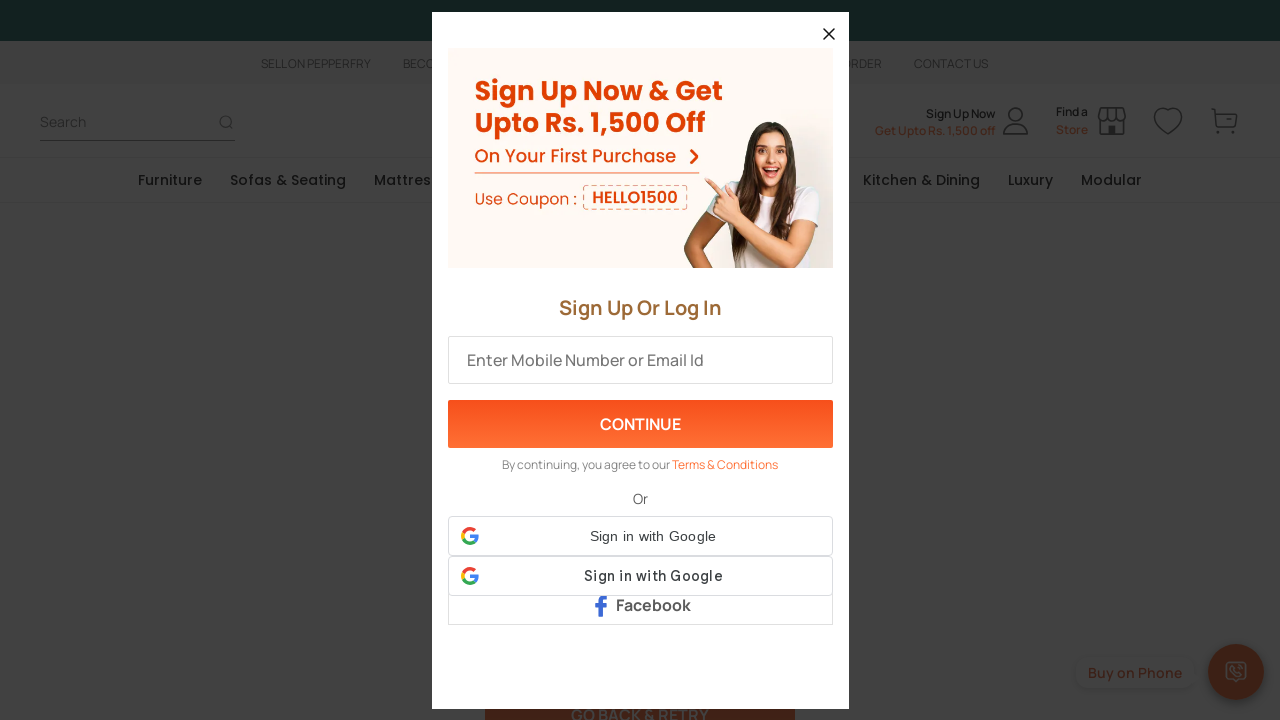

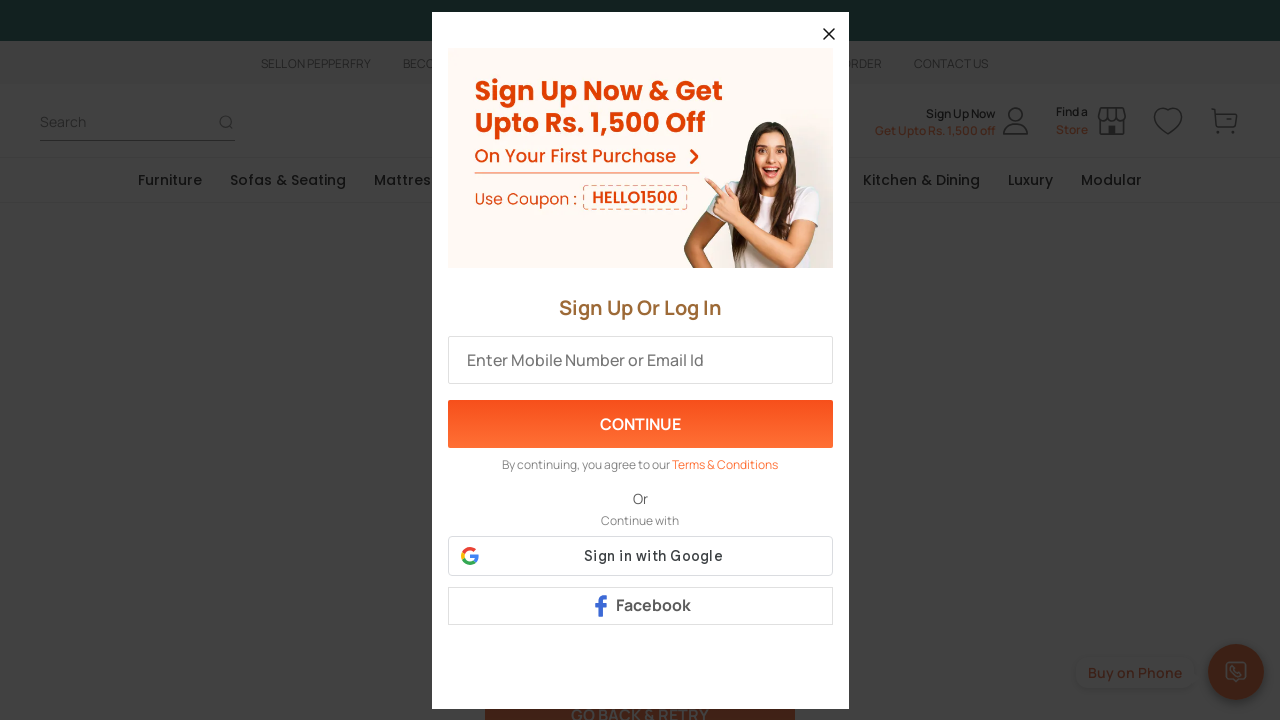